Retrieves a value from an element attribute, performs a mathematical calculation, and submits a form with checkboxes and the calculated result

Starting URL: http://suninjuly.github.io/get_attribute.html

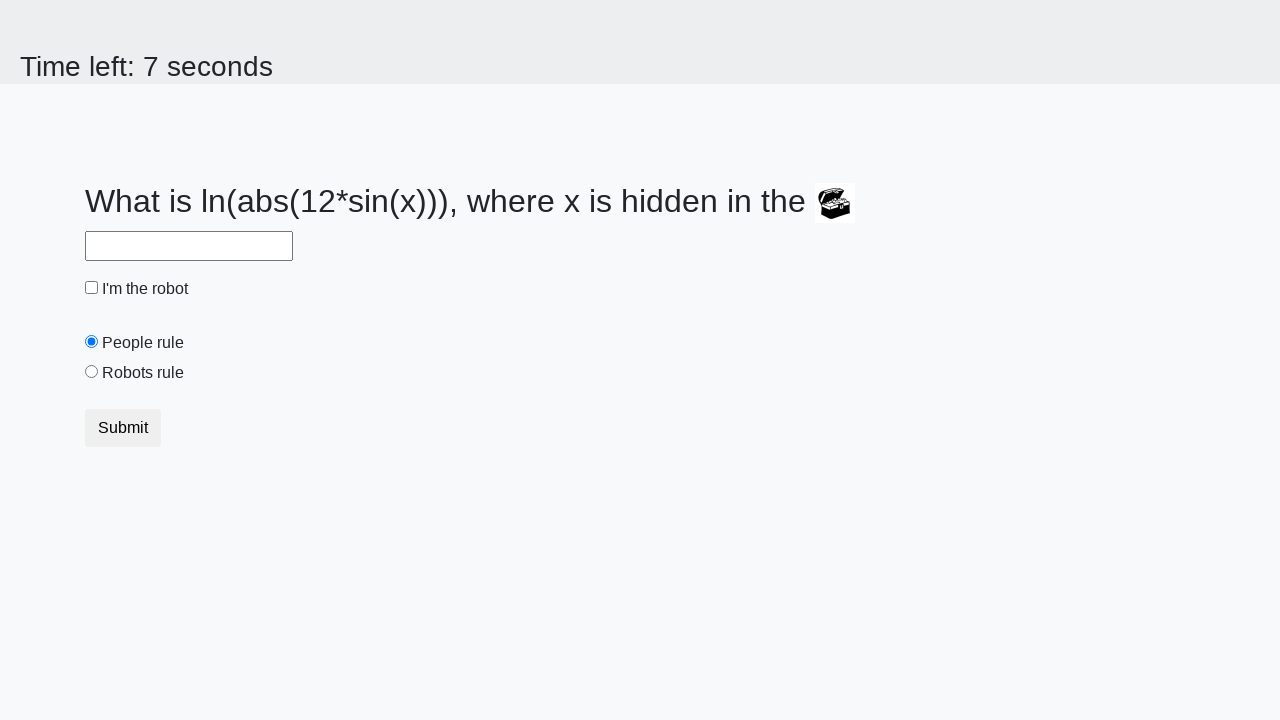

Retrieved valuex attribute from treasure element
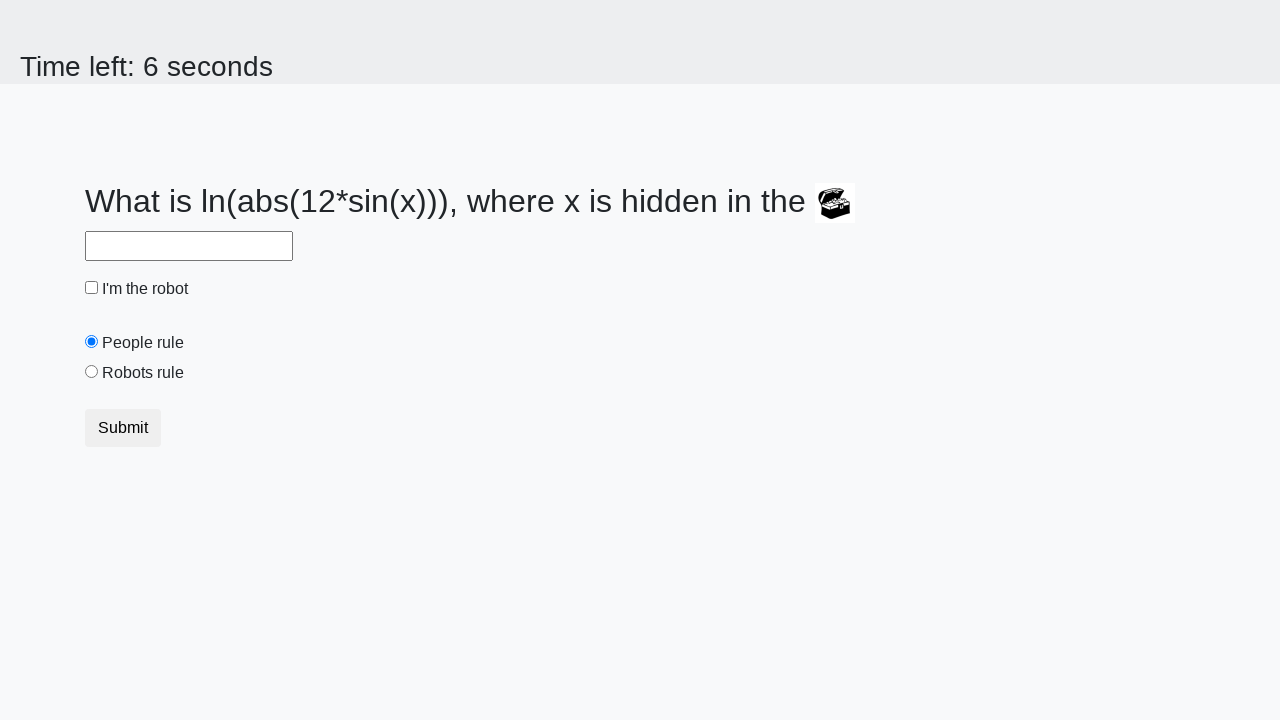

Calculated mathematical result: log(12*sin(x))
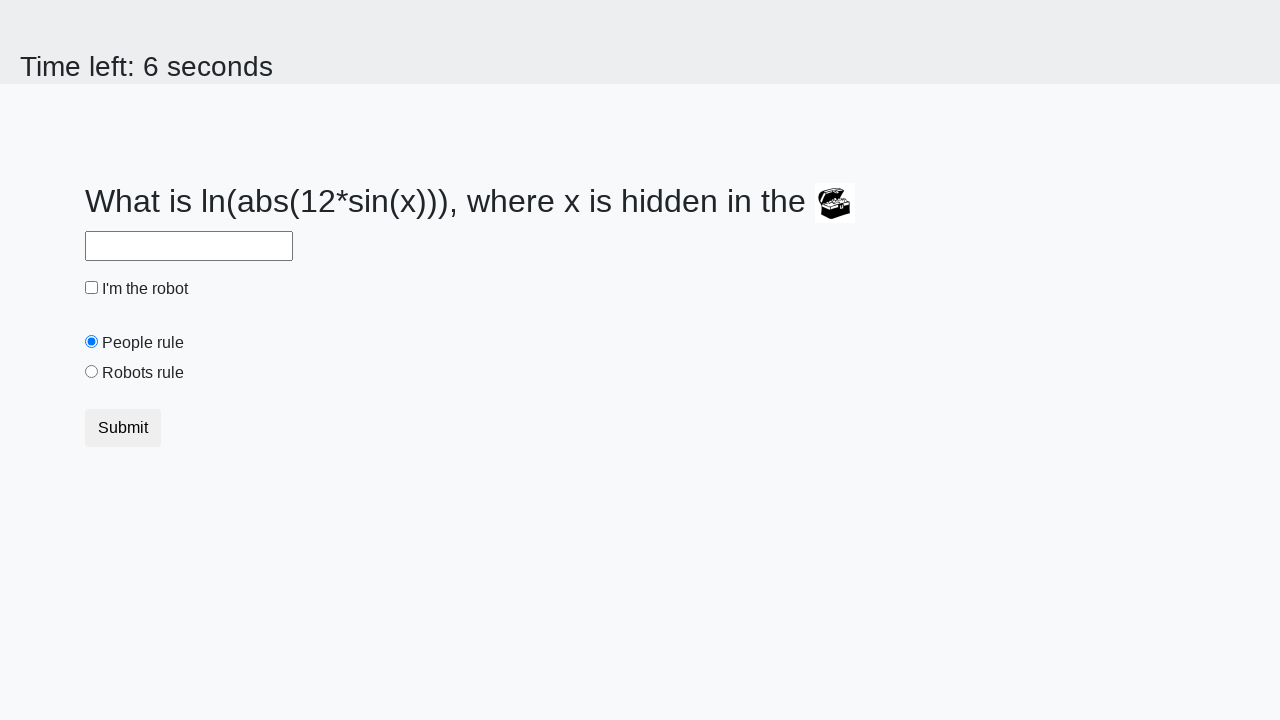

Filled answer field with calculated value on #answer
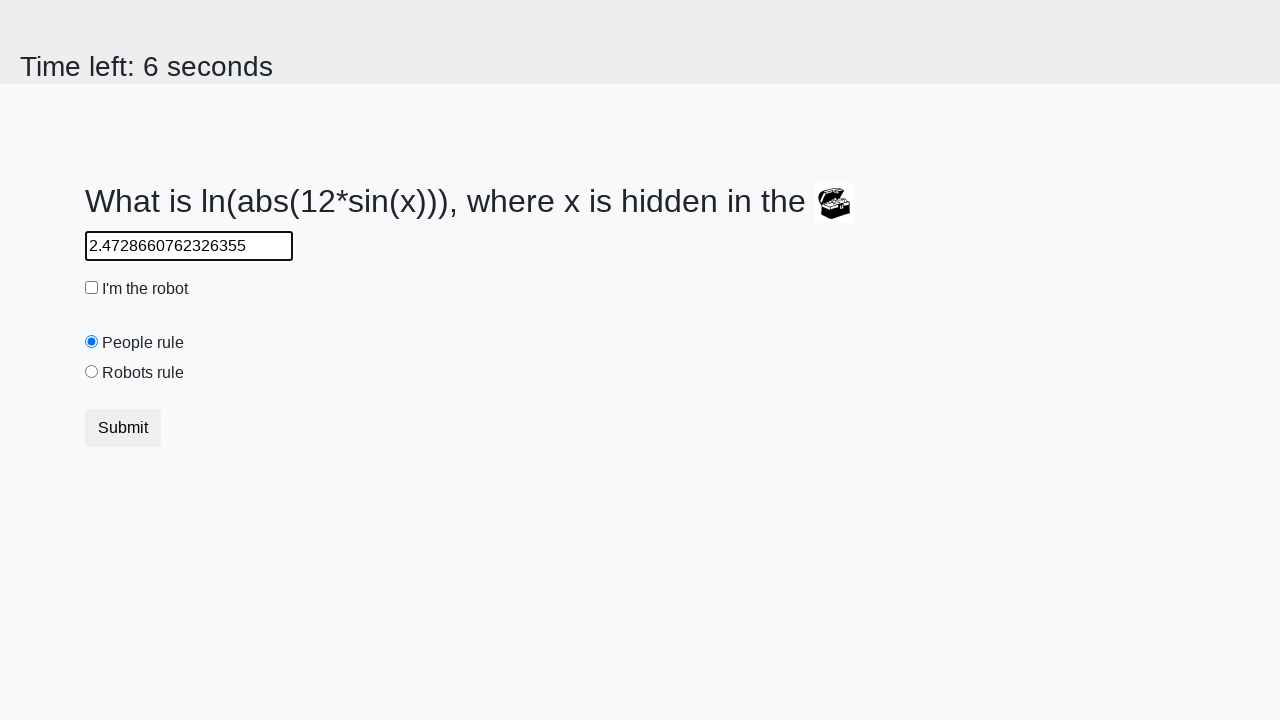

Clicked robot checkbox at (92, 288) on #robotCheckbox
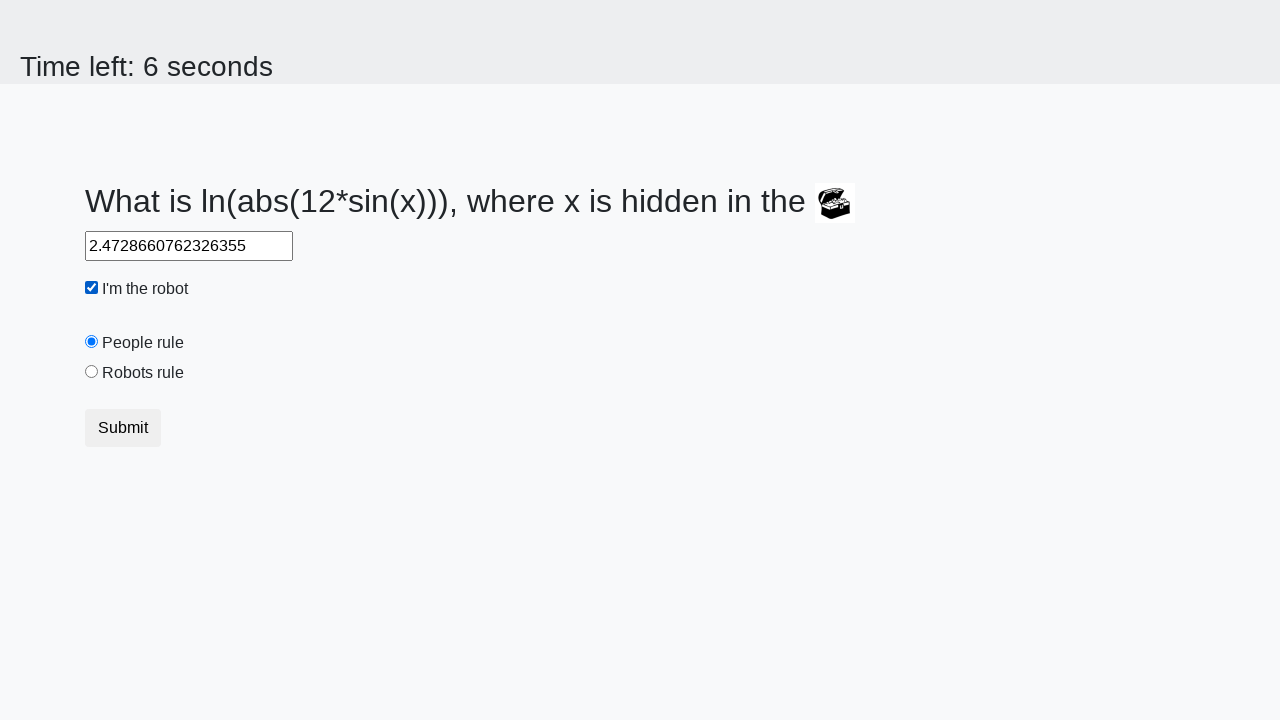

Clicked robots rule radio button at (92, 372) on #robotsRule
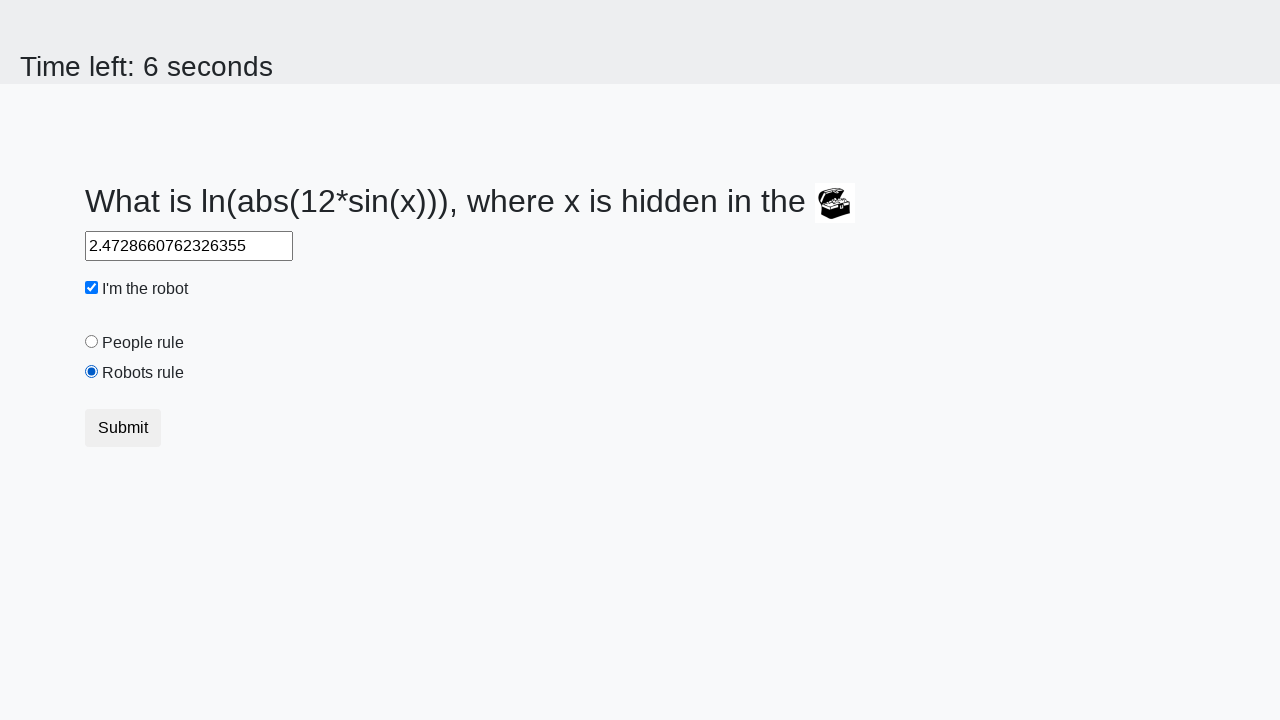

Submitted the form at (123, 428) on button[type="submit"]
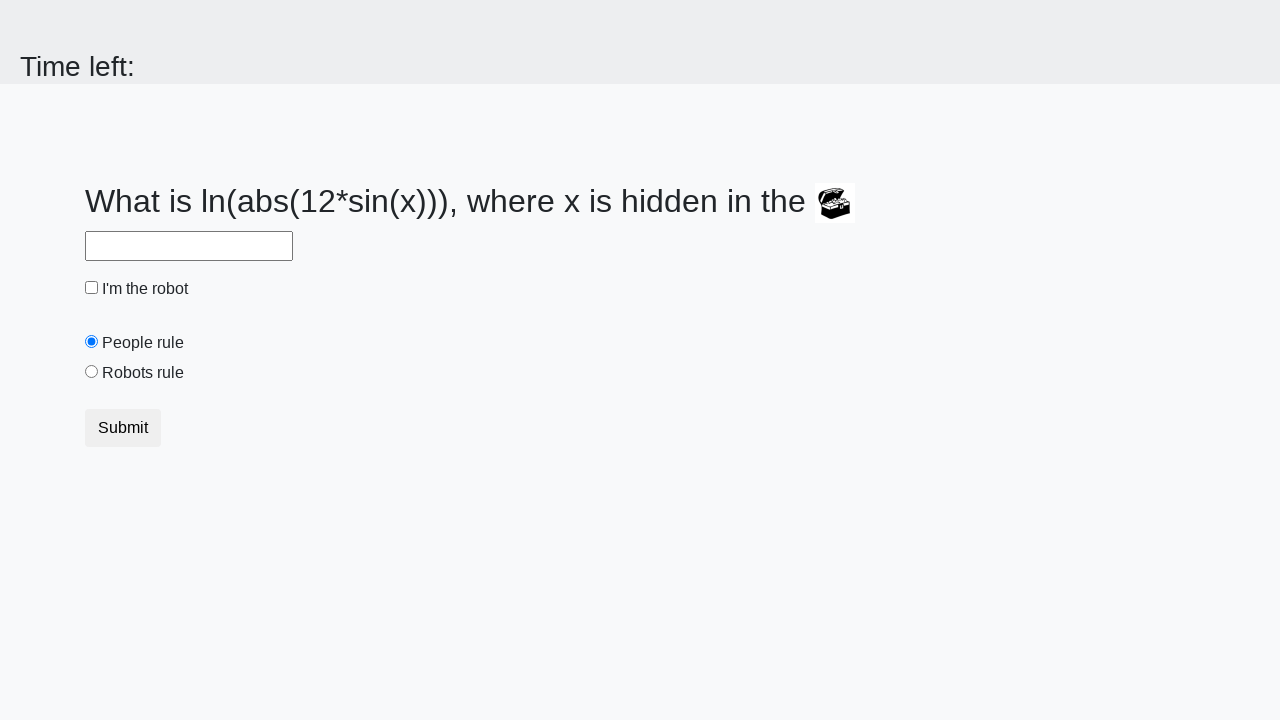

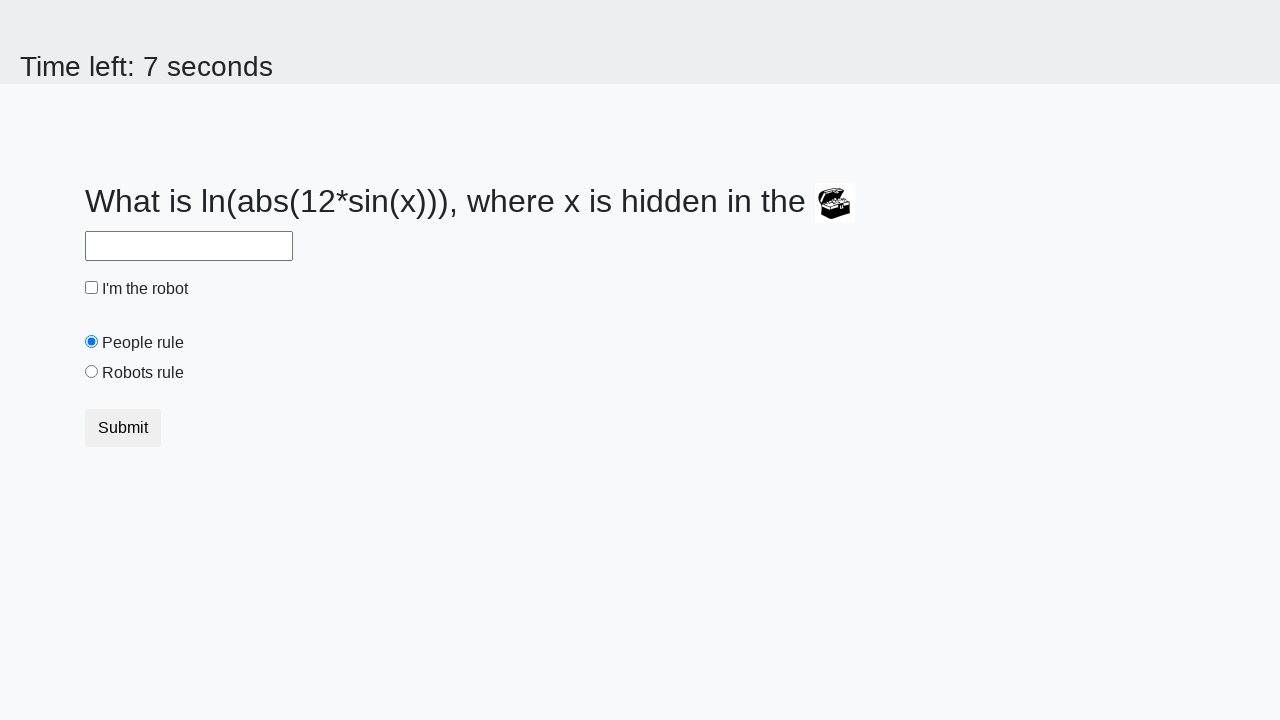